Tests checkbox functionality by navigating to a checkboxes page, finding all checkbox elements, and verifying their checked states using both getAttribute and isSelected methods.

Starting URL: http://the-internet.herokuapp.com/checkboxes

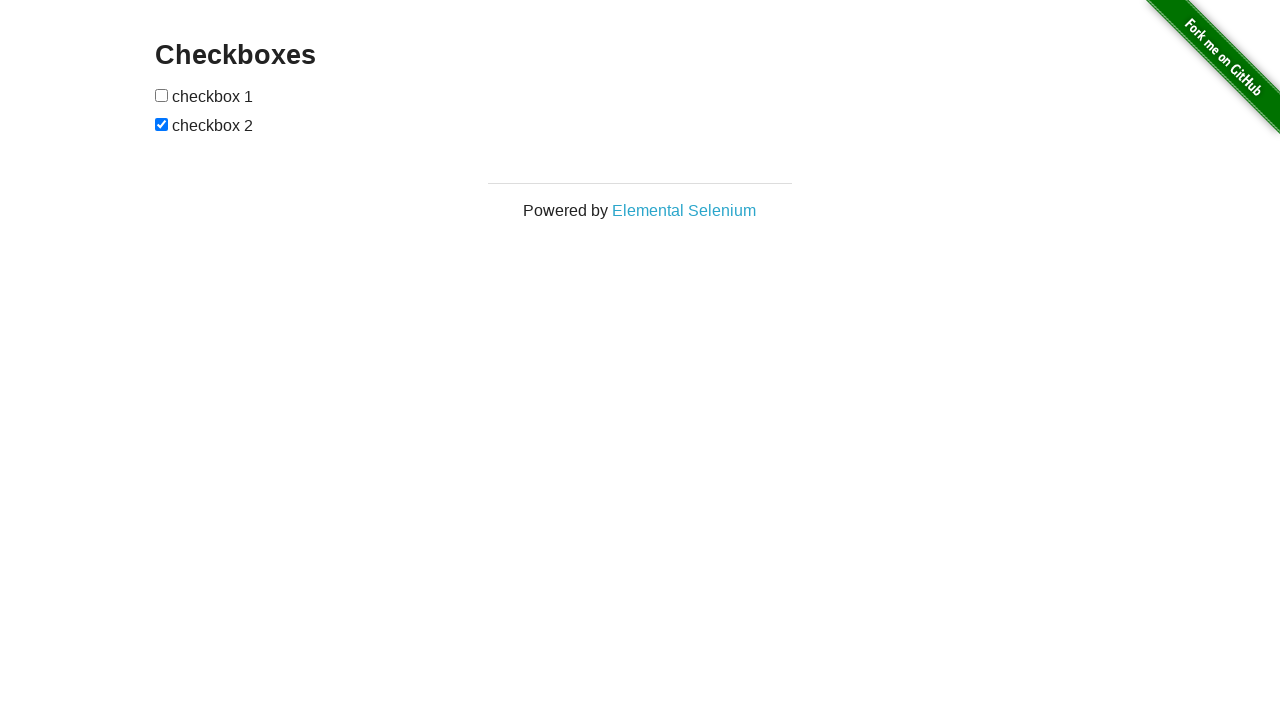

Waited for checkbox elements to load on the page
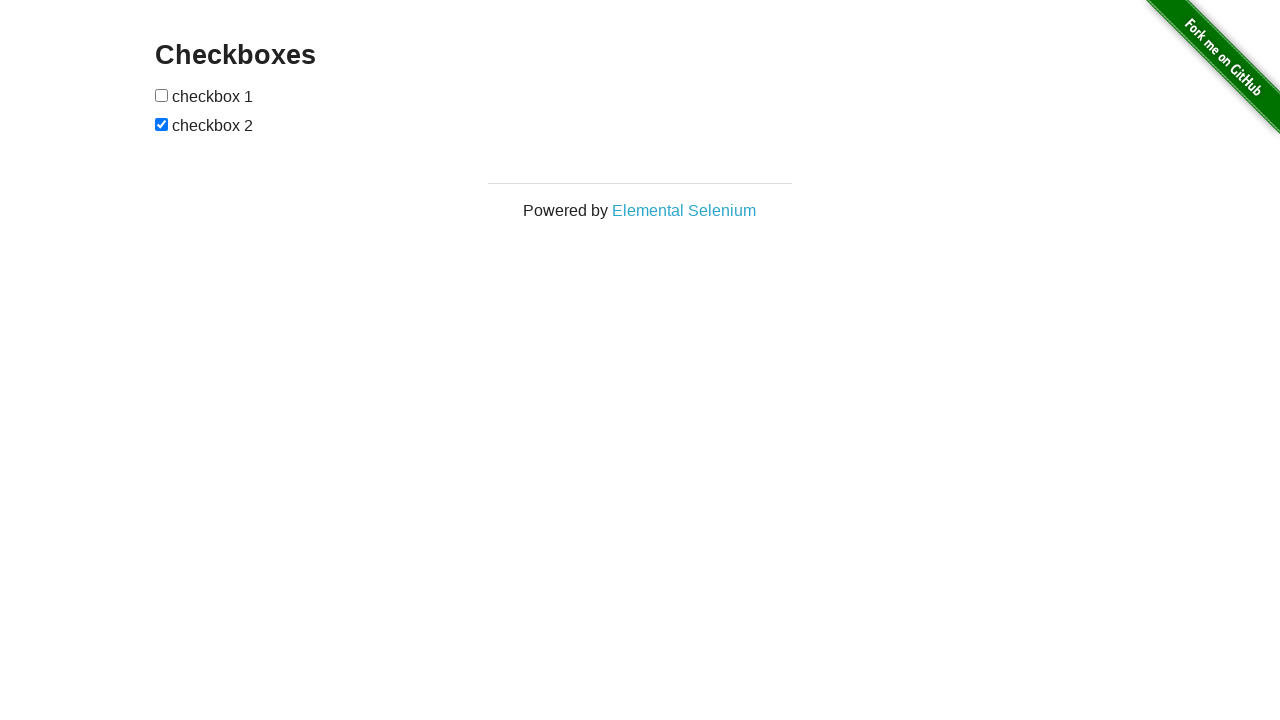

Located all checkbox elements on the page
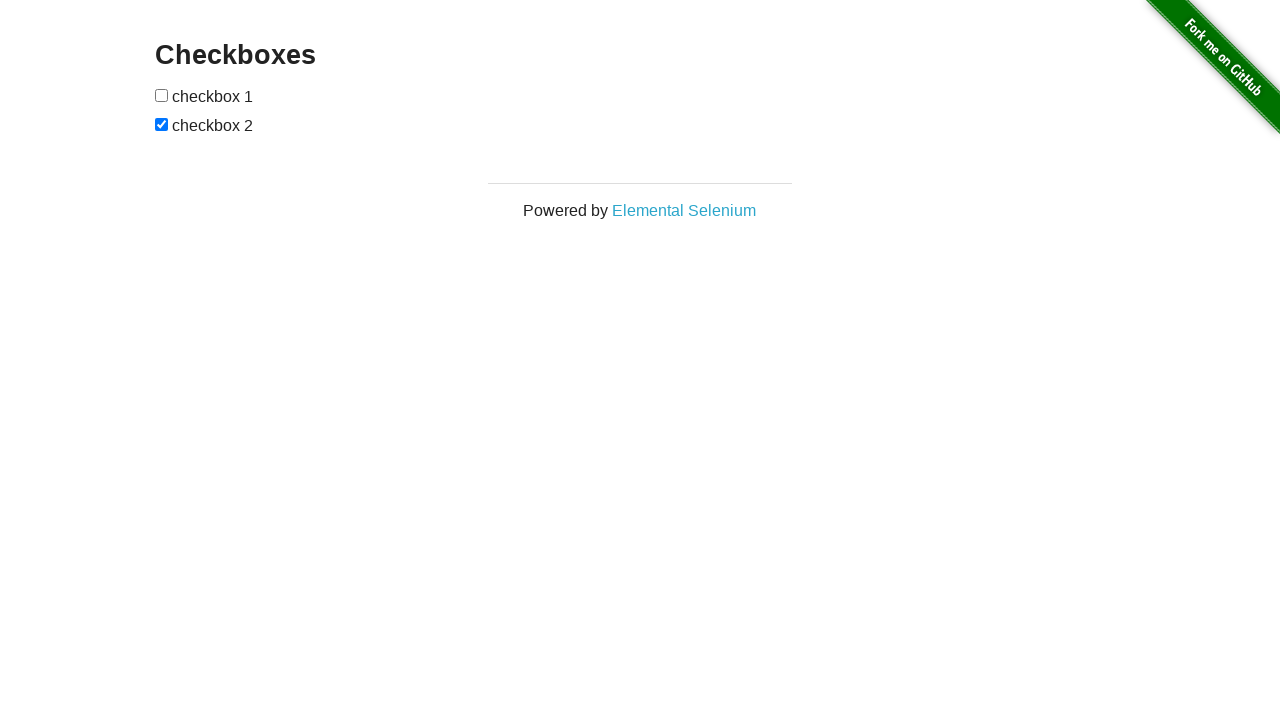

Verified that the second checkbox is checked
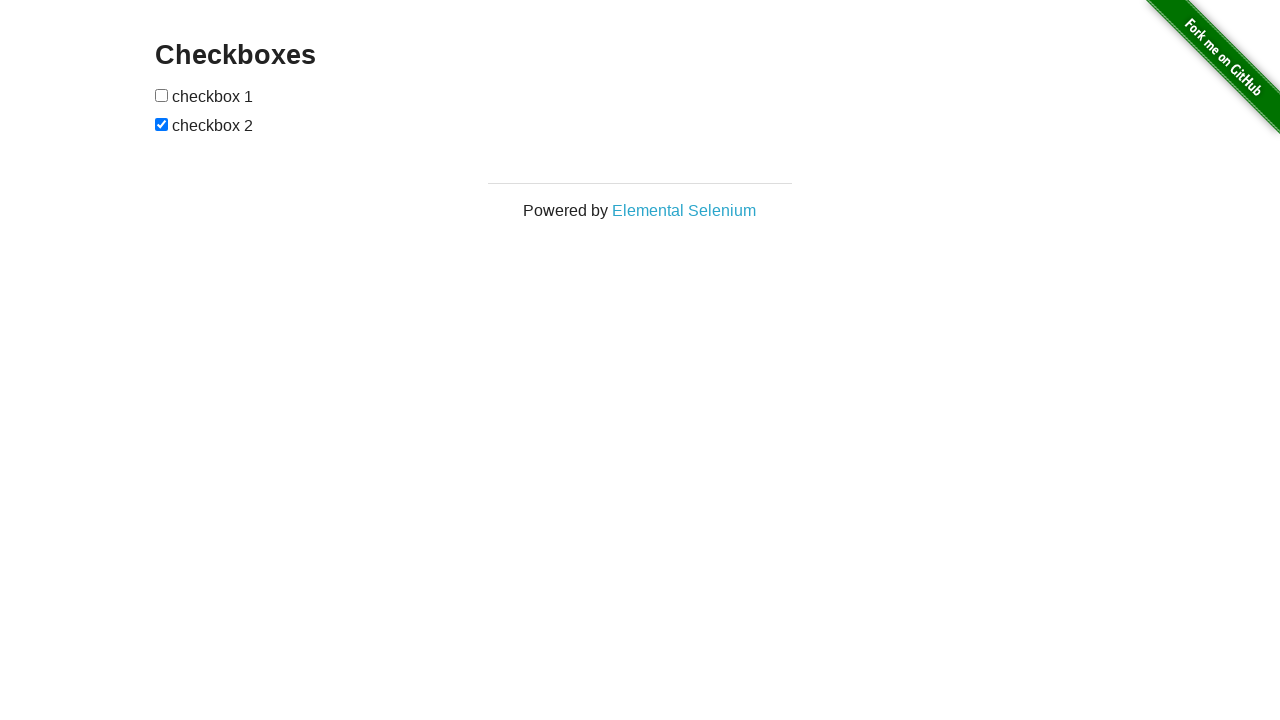

Verified that the first checkbox is not checked
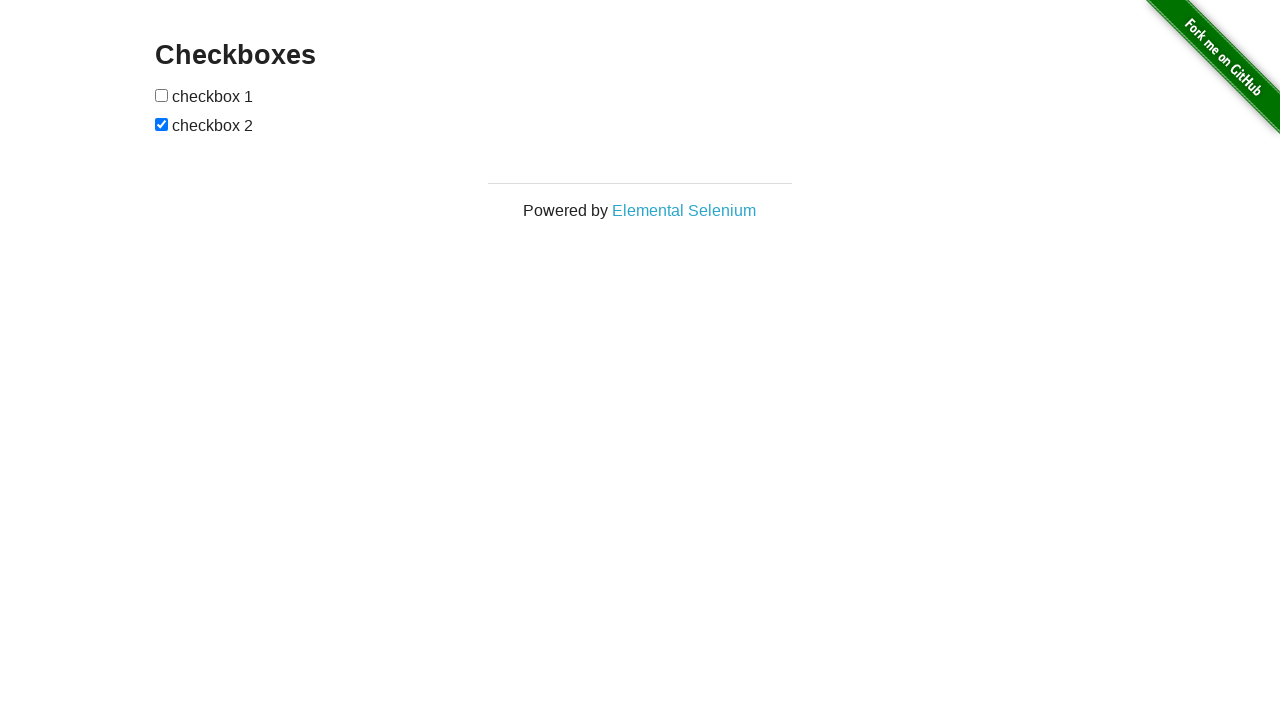

Clicked the first checkbox to check it at (162, 95) on input[type="checkbox"] >> nth=0
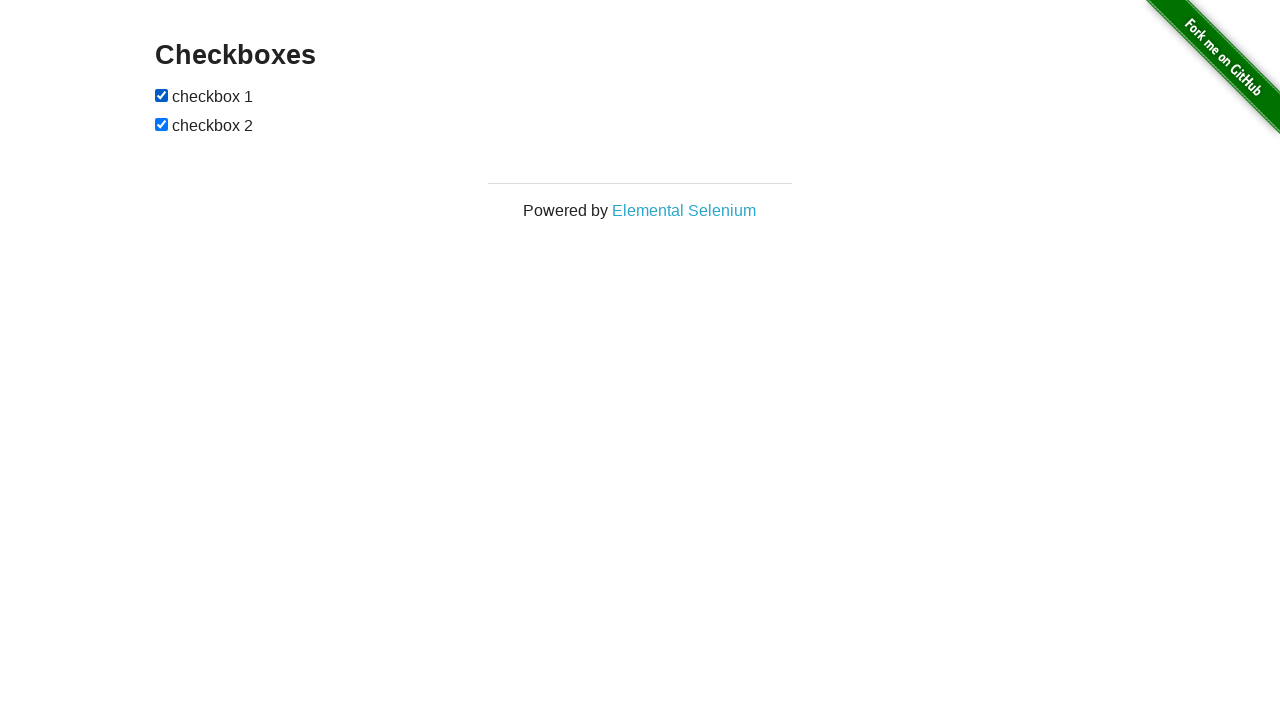

Verified that the first checkbox is now checked after clicking
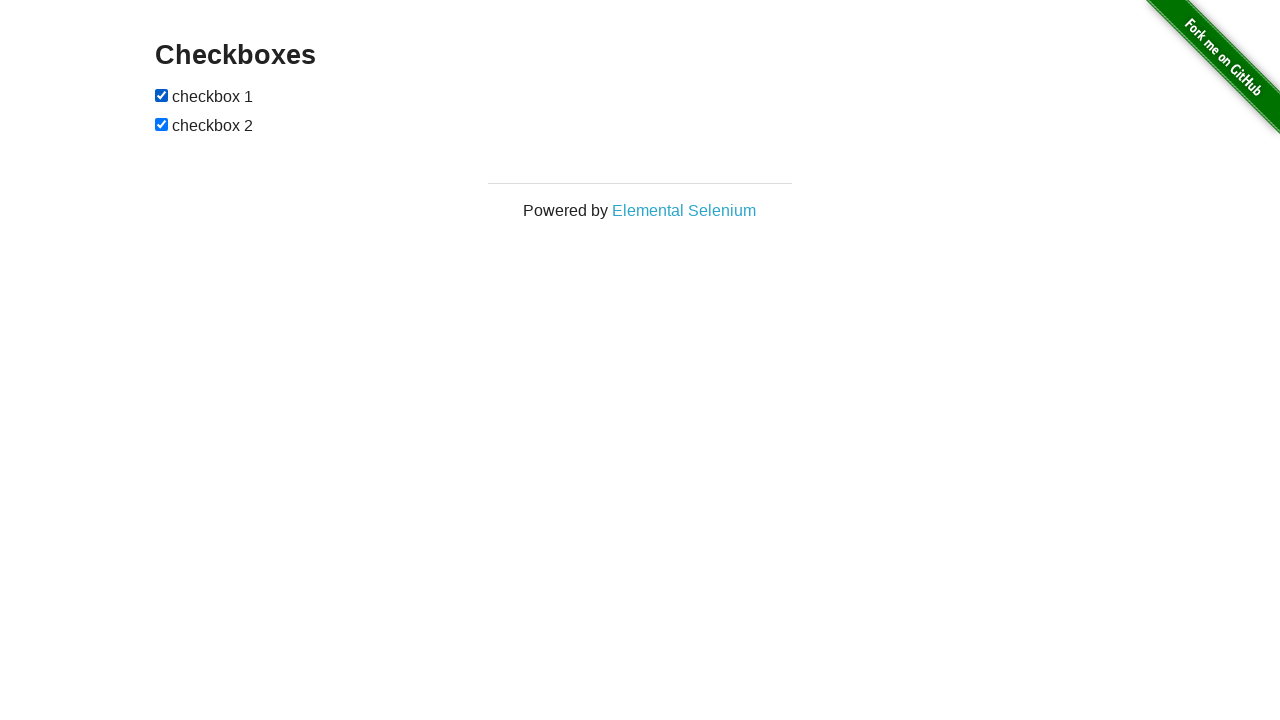

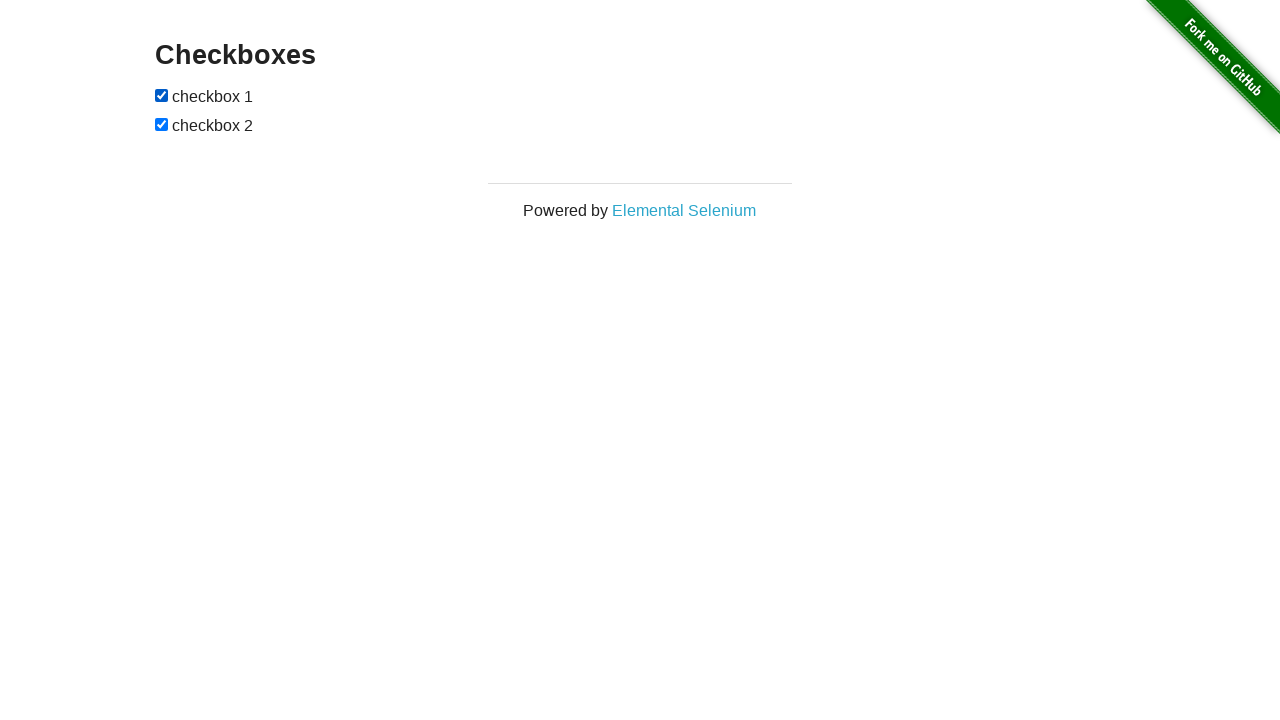